Tests keyboard key press functionality by sending SPACE key to an element and TAB key using ActionChains, then verifying the displayed result text shows the correct key was pressed.

Starting URL: http://the-internet.herokuapp.com/key_presses

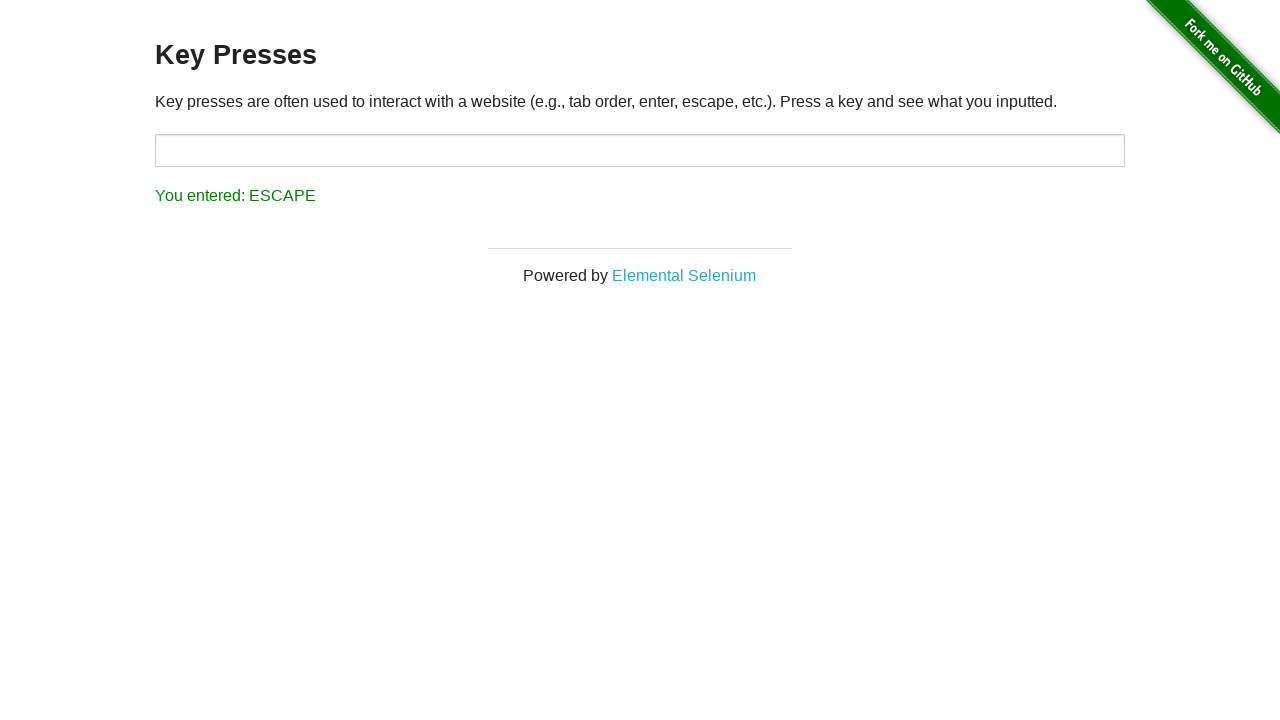

Pressed SPACE key on example element on .example
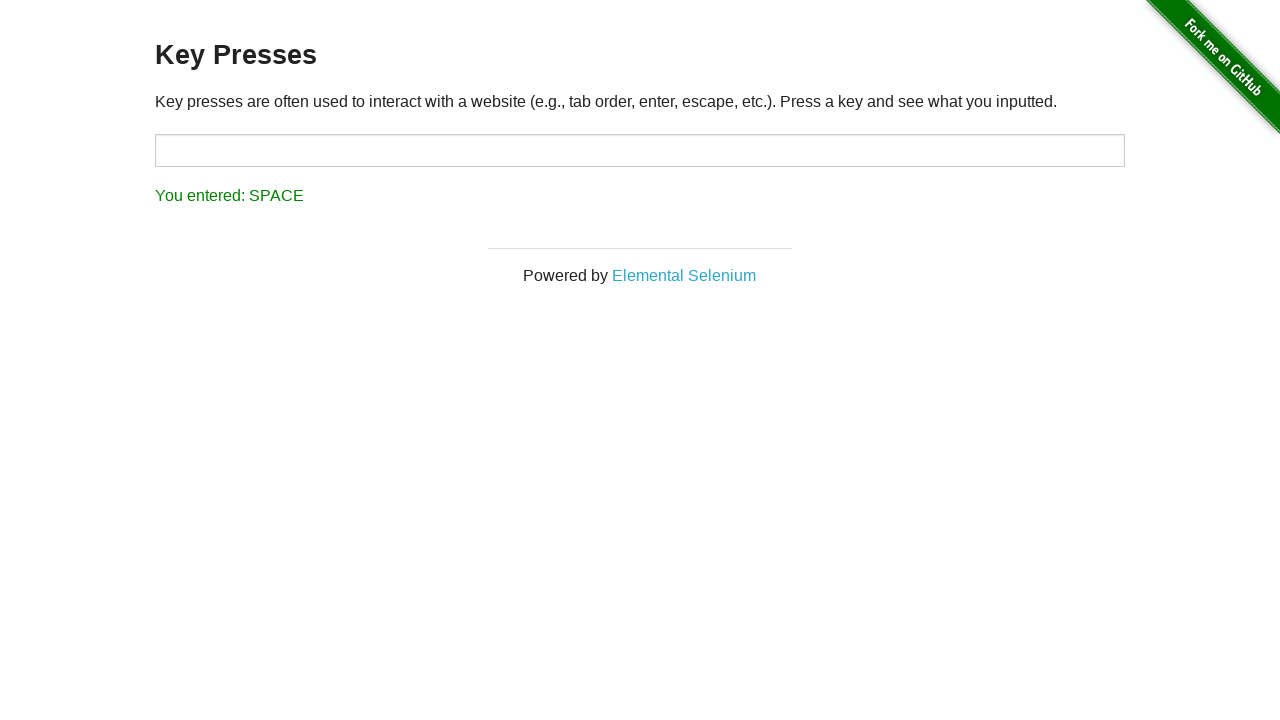

Retrieved result text after SPACE key press
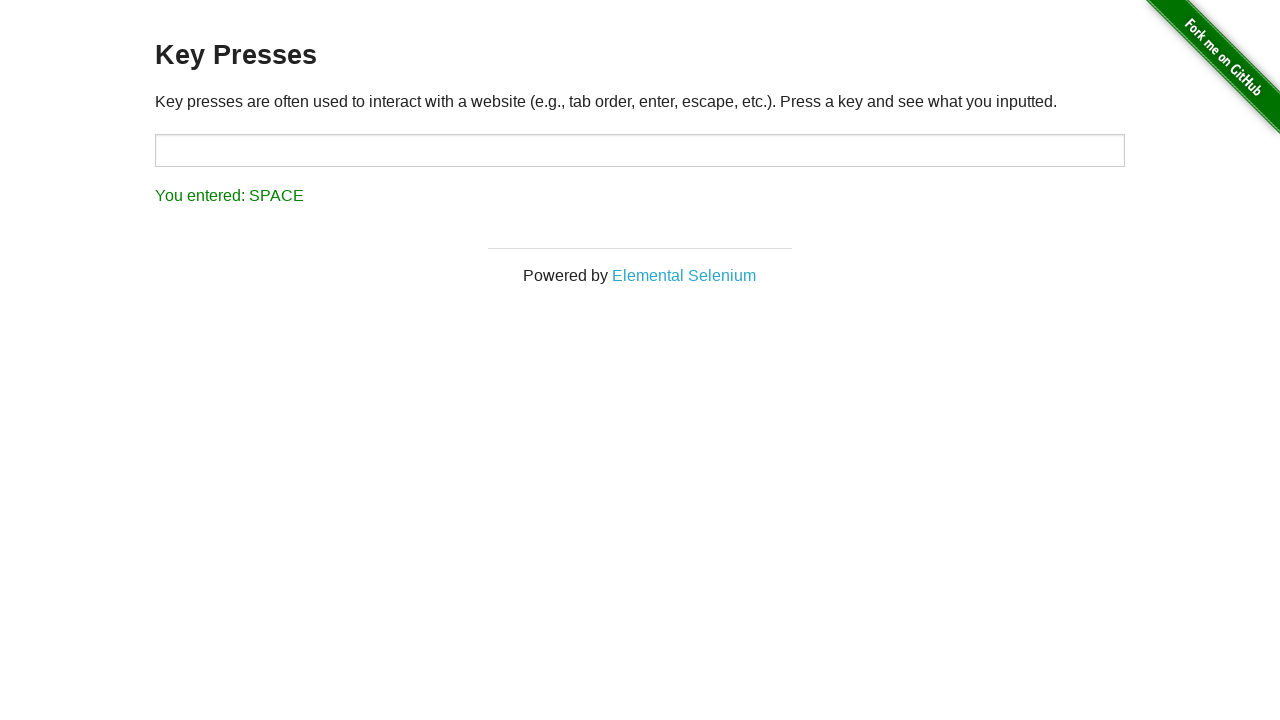

Verified result text shows 'You entered: SPACE'
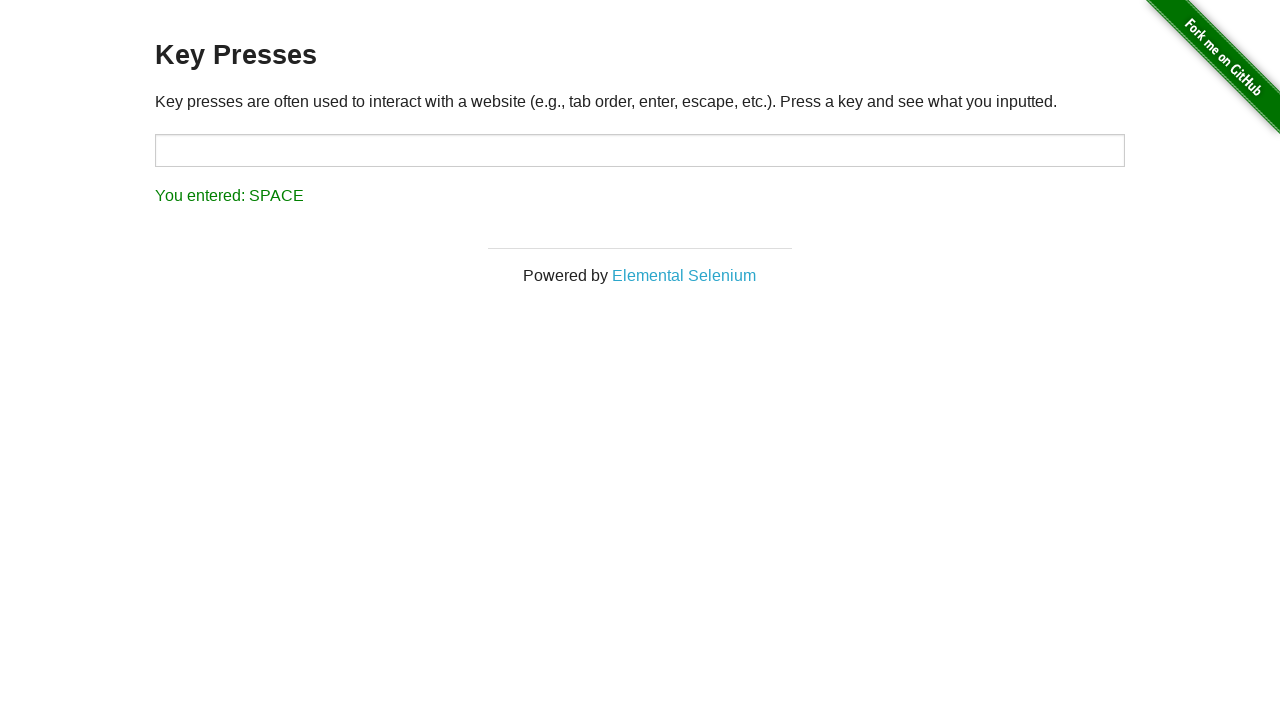

Pressed TAB key using keyboard
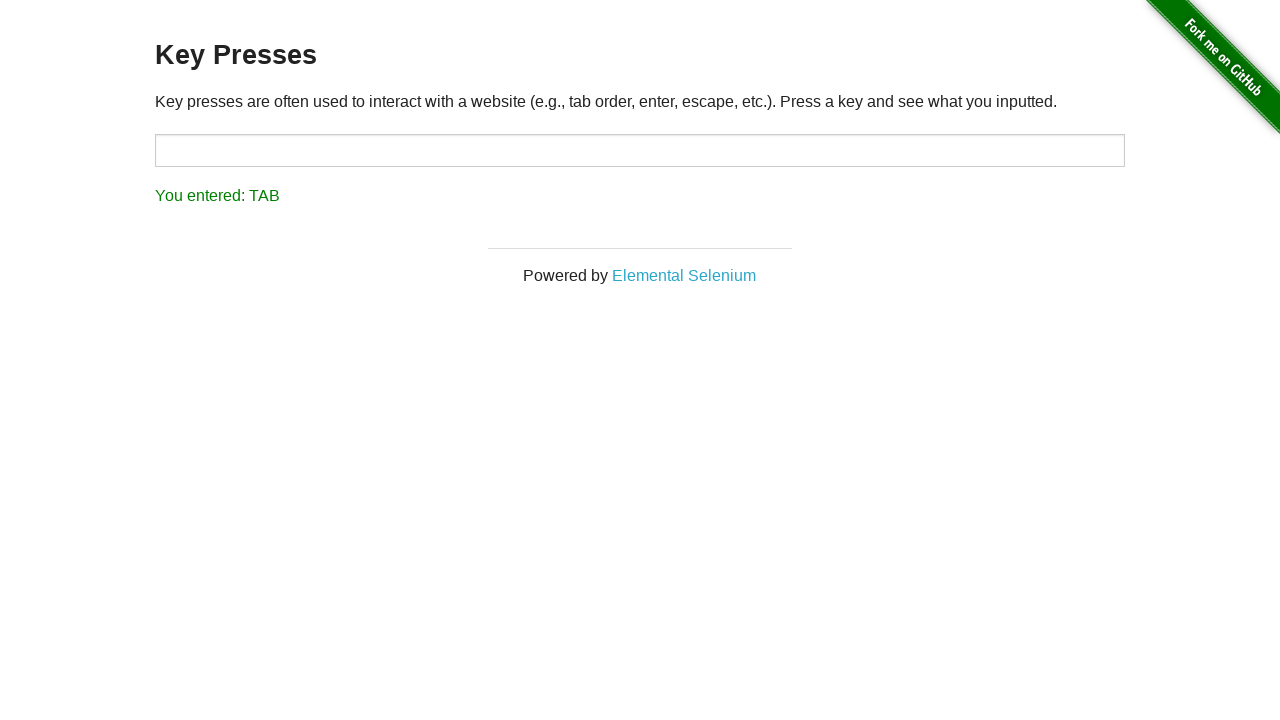

Retrieved result text after TAB key press
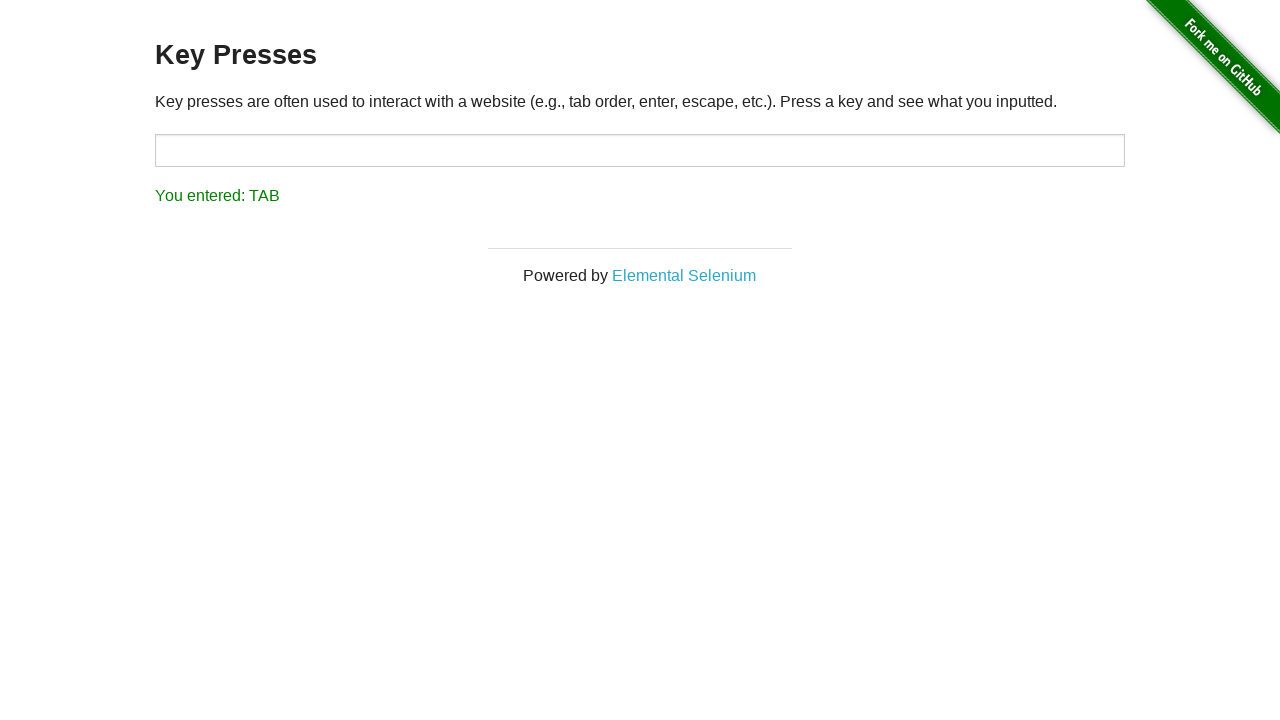

Verified result text shows 'You entered: TAB'
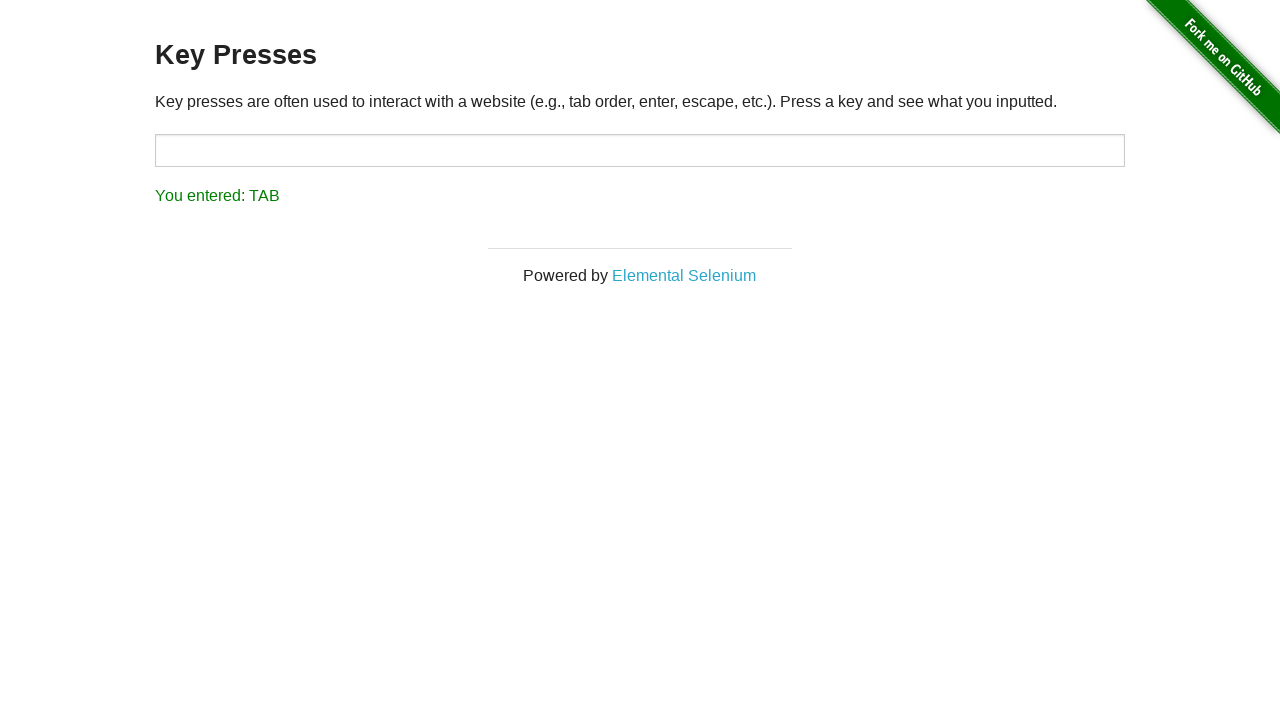

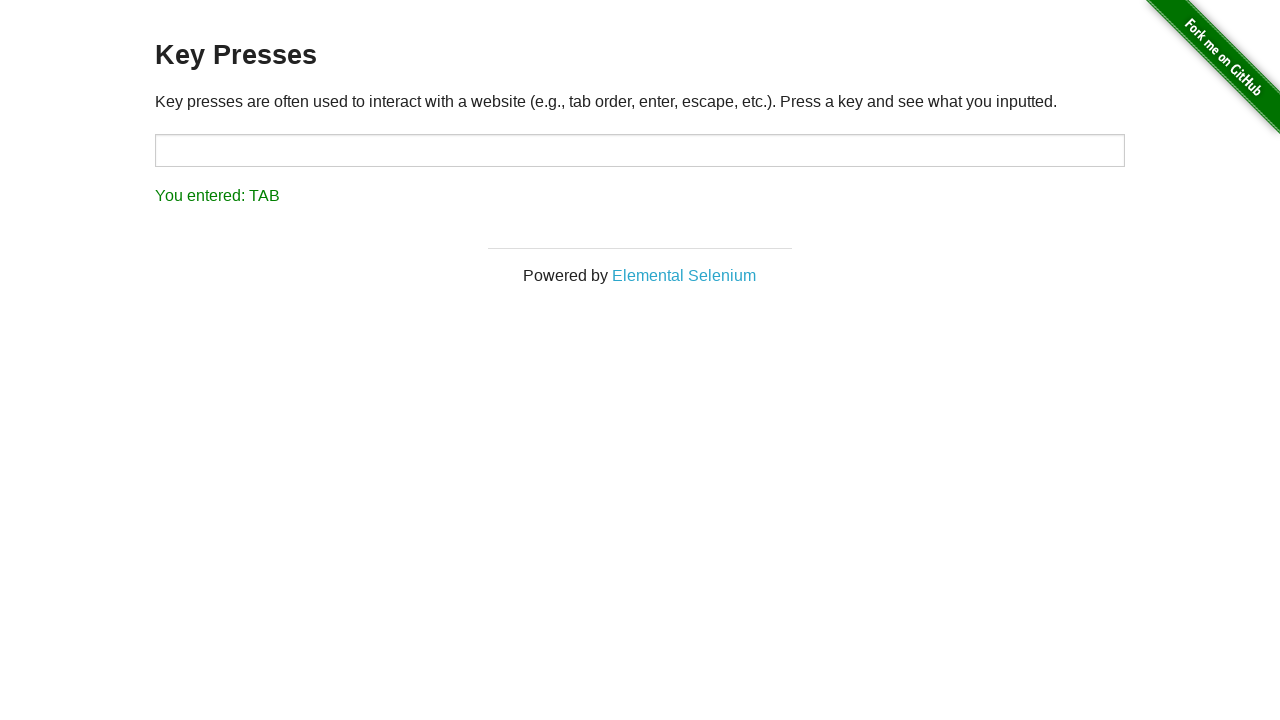